Tests the email subscription functionality in the footer of automationexercise.com by scrolling to the footer, entering an email address, clicking subscribe, and verifying the success message appears.

Starting URL: http://automationexercise.com

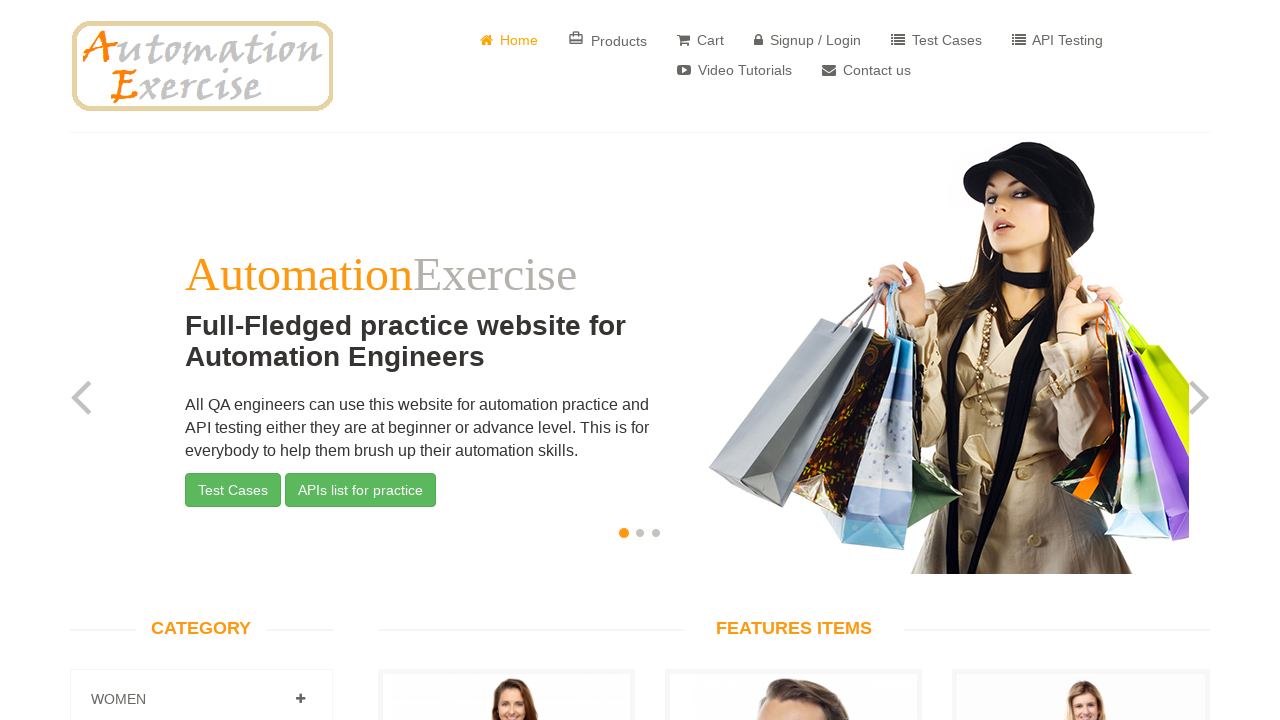

Homepage loaded and body element is visible
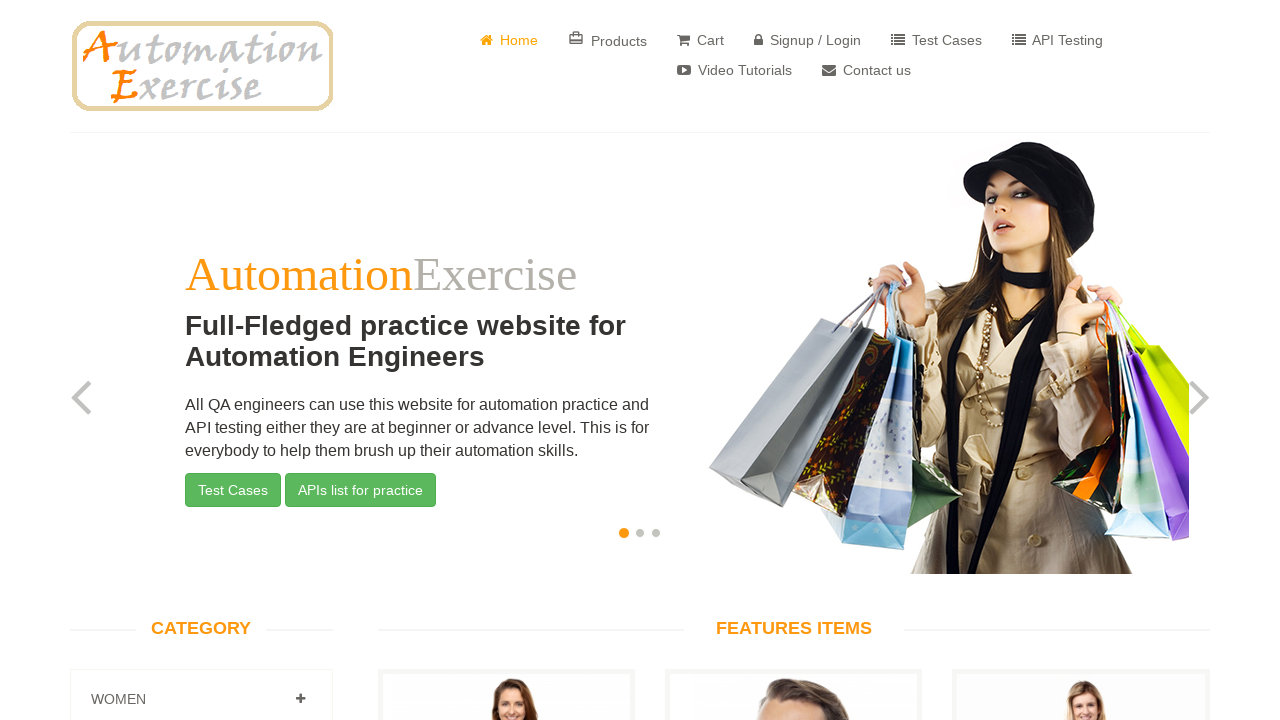

Scrolled down one page
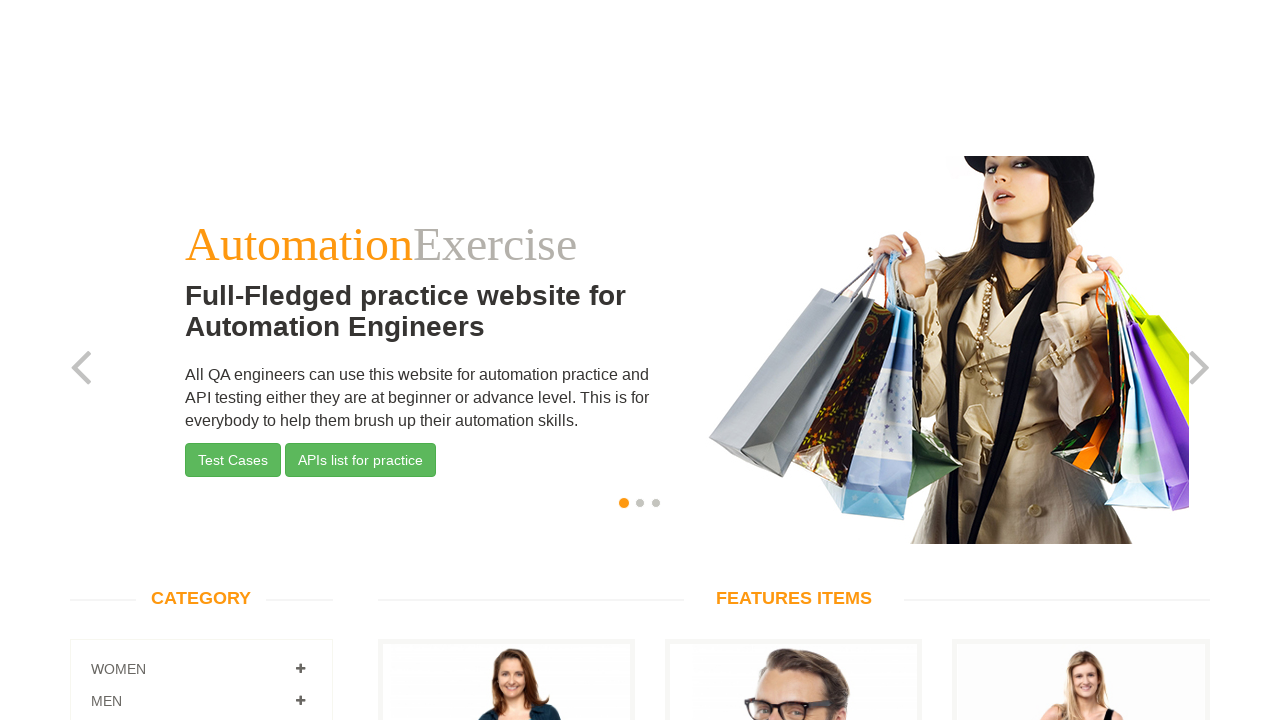

Scrolled down another page
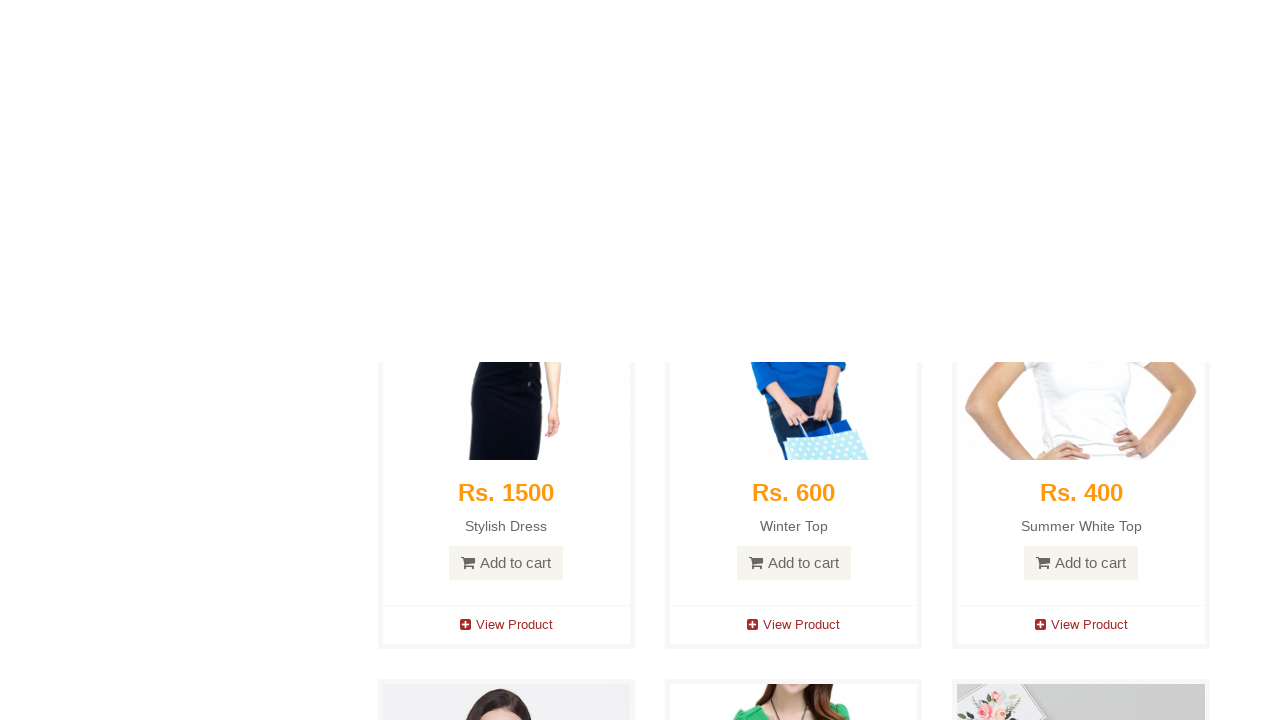

Scrolled to the end of the page to reach footer
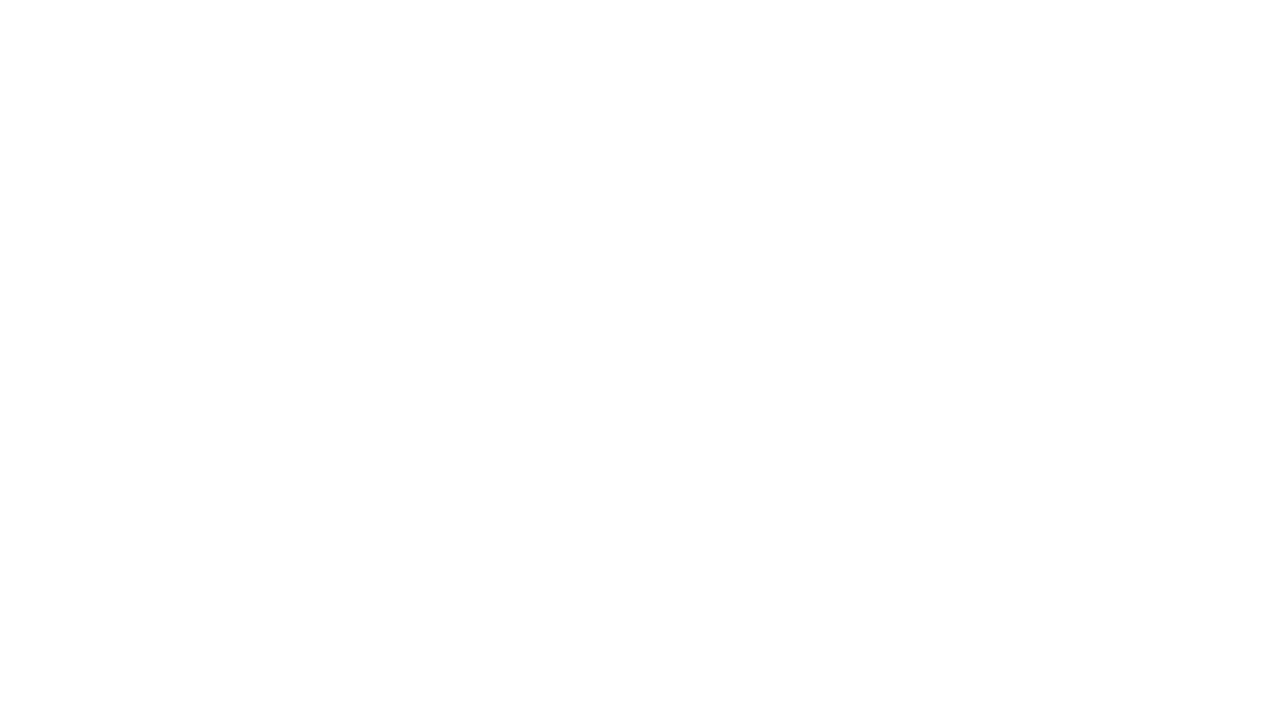

Subscription section is visible in footer
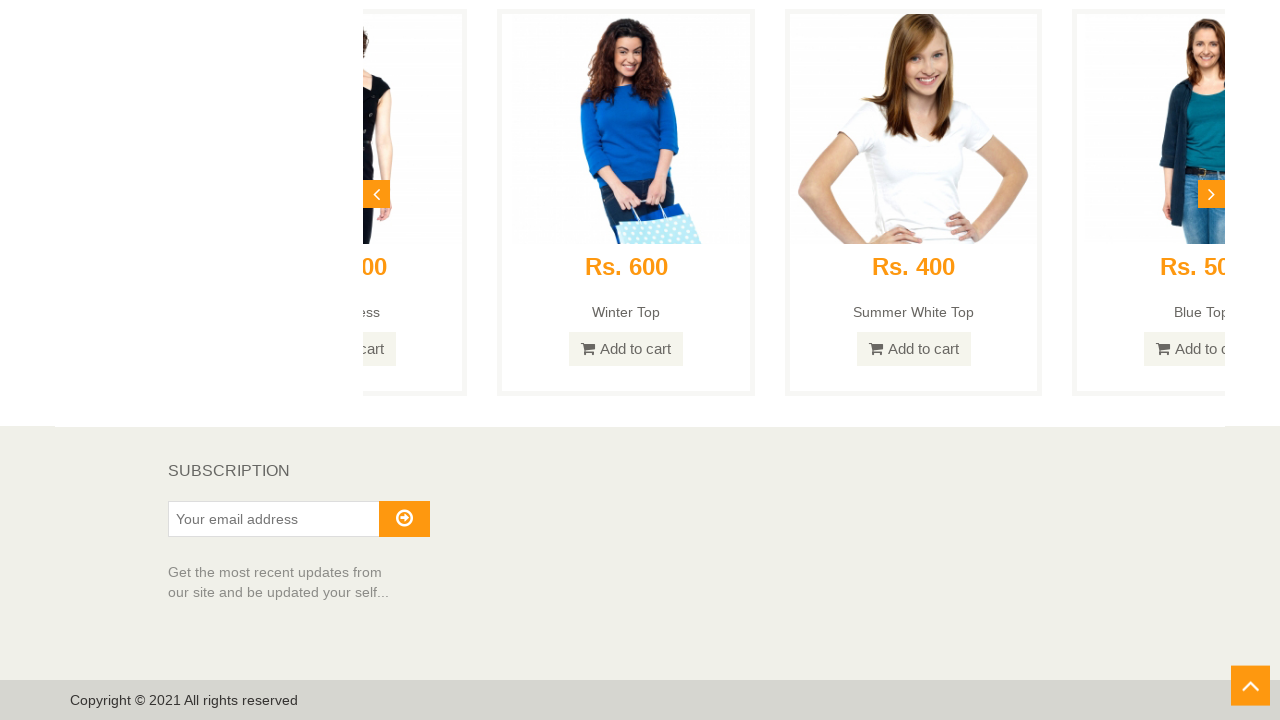

Entered email address 'randomtester847@example.com' in subscription field on #susbscribe_email
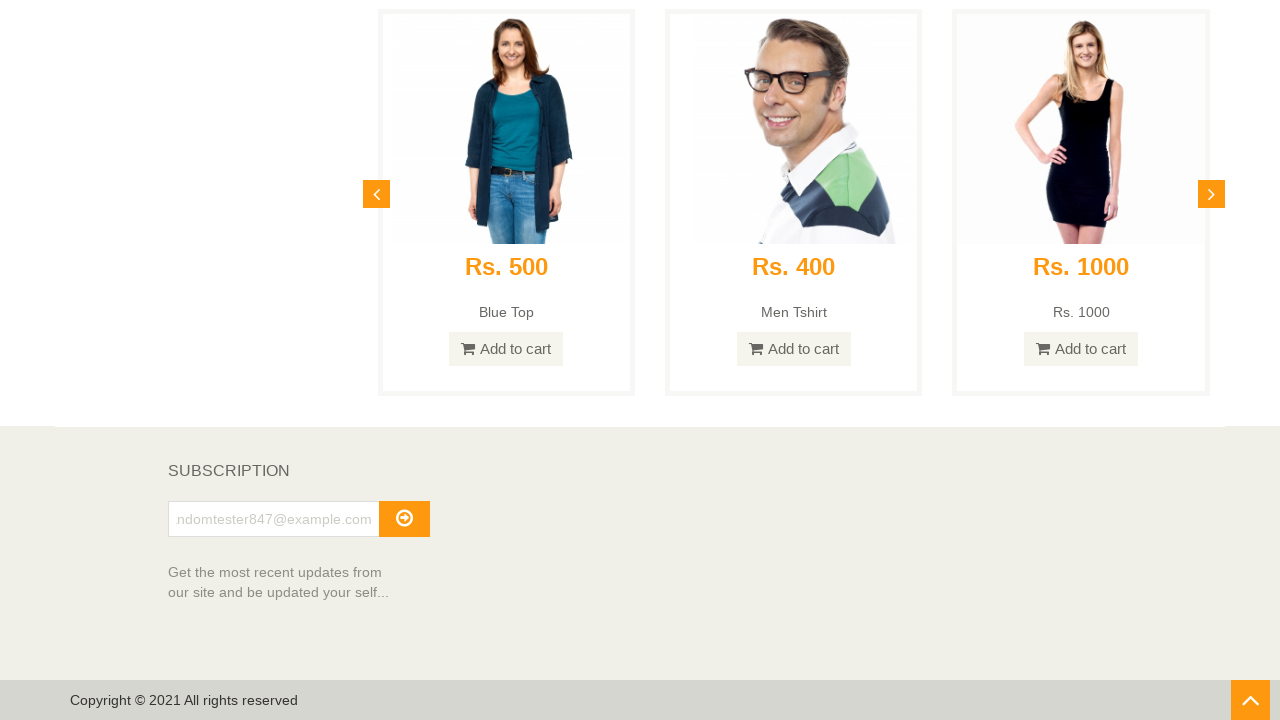

Clicked subscribe button at (404, 519) on #subscribe
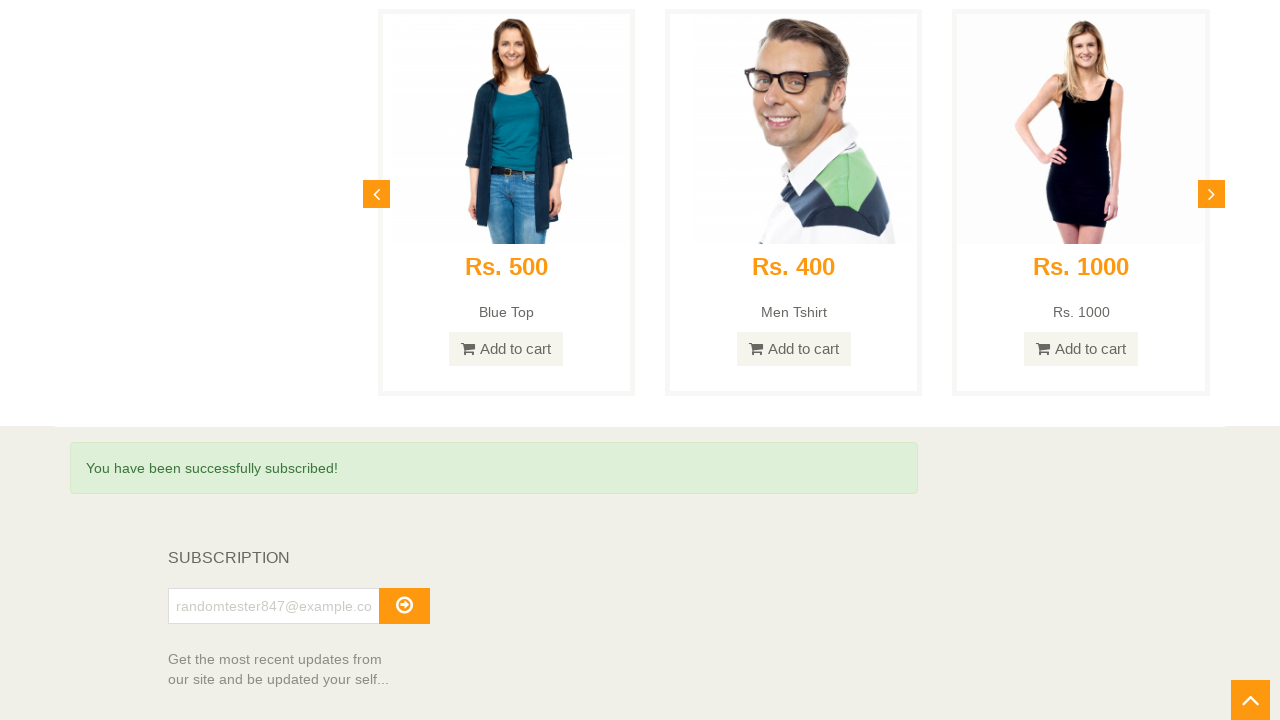

Success message 'You have been successfully subscribed!' appeared
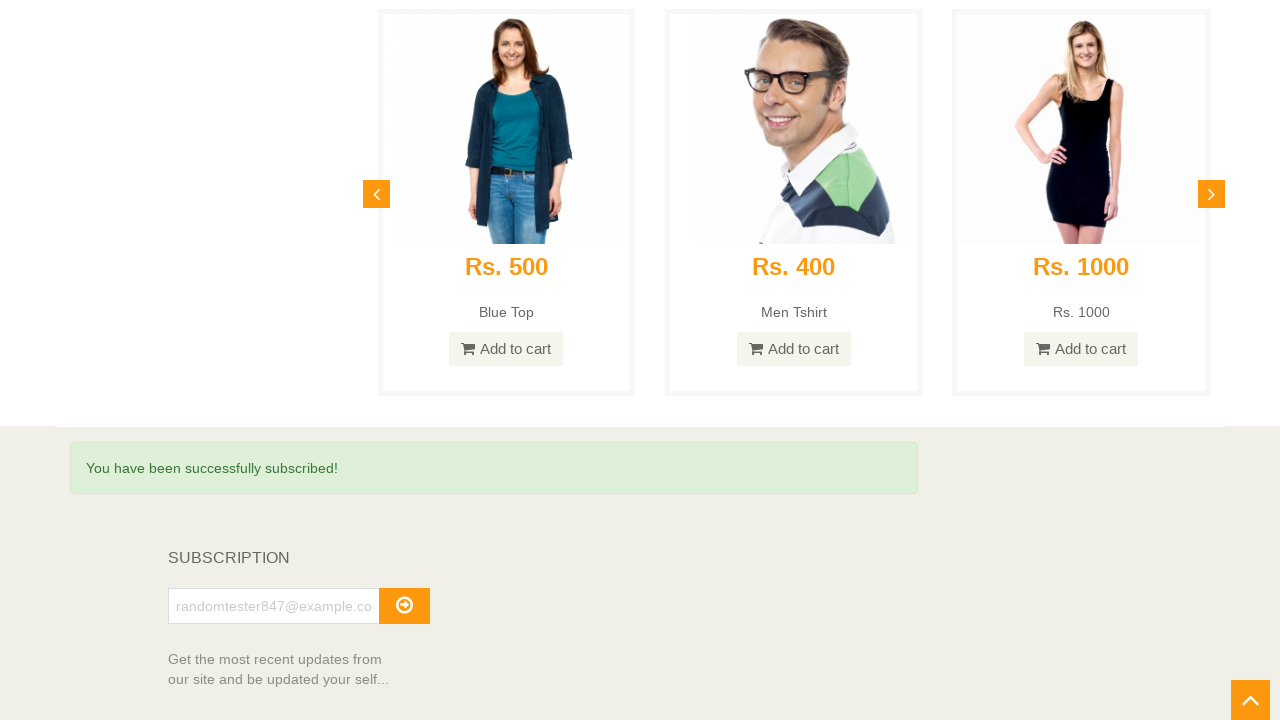

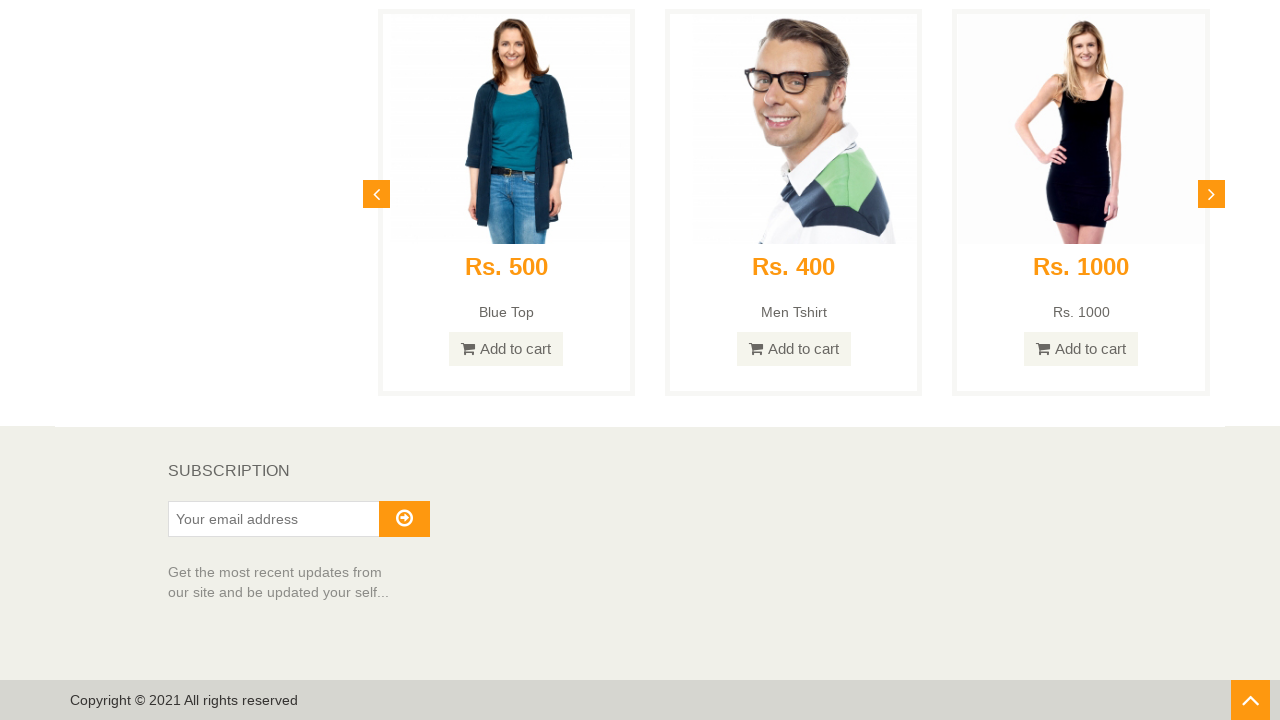